Tests mouse hover interaction by hovering over a dropdown button and selecting an option from the revealed menu

Starting URL: https://play1.automationcamp.ir/mouse_events.html

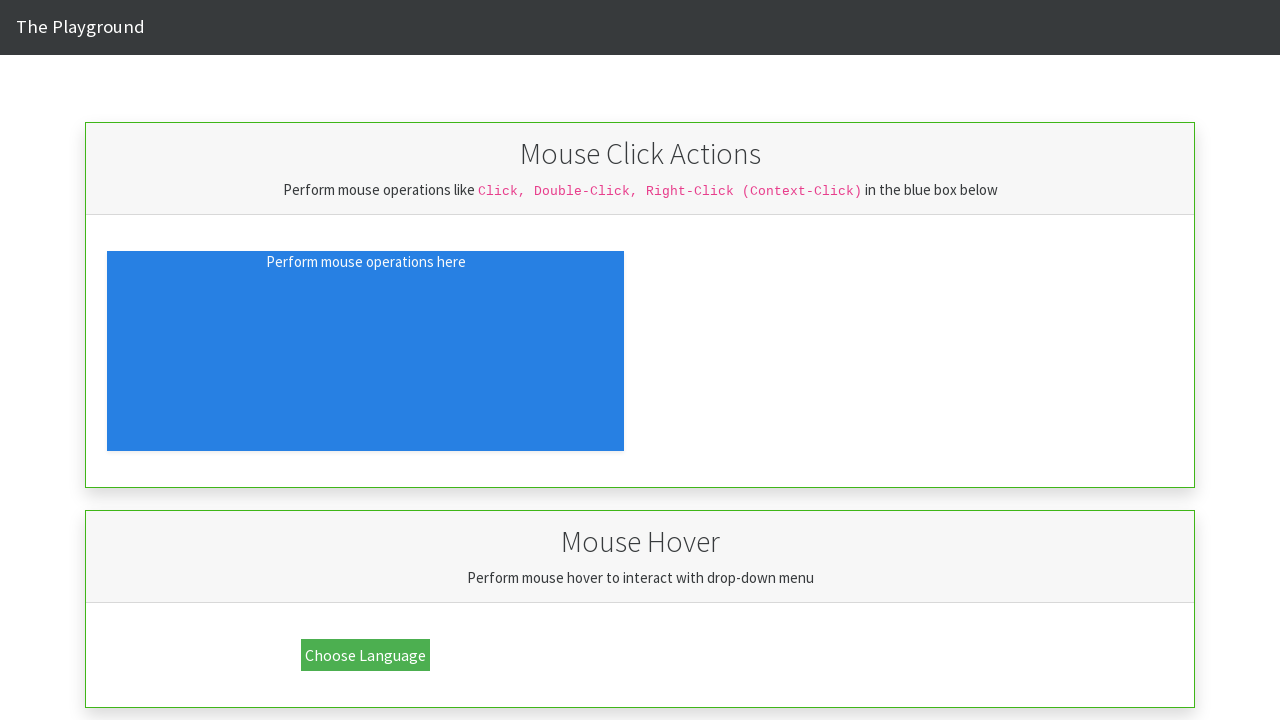

Hovered over dropdown button to reveal menu options at (366, 655) on xpath=//button[@class='dropbtn']
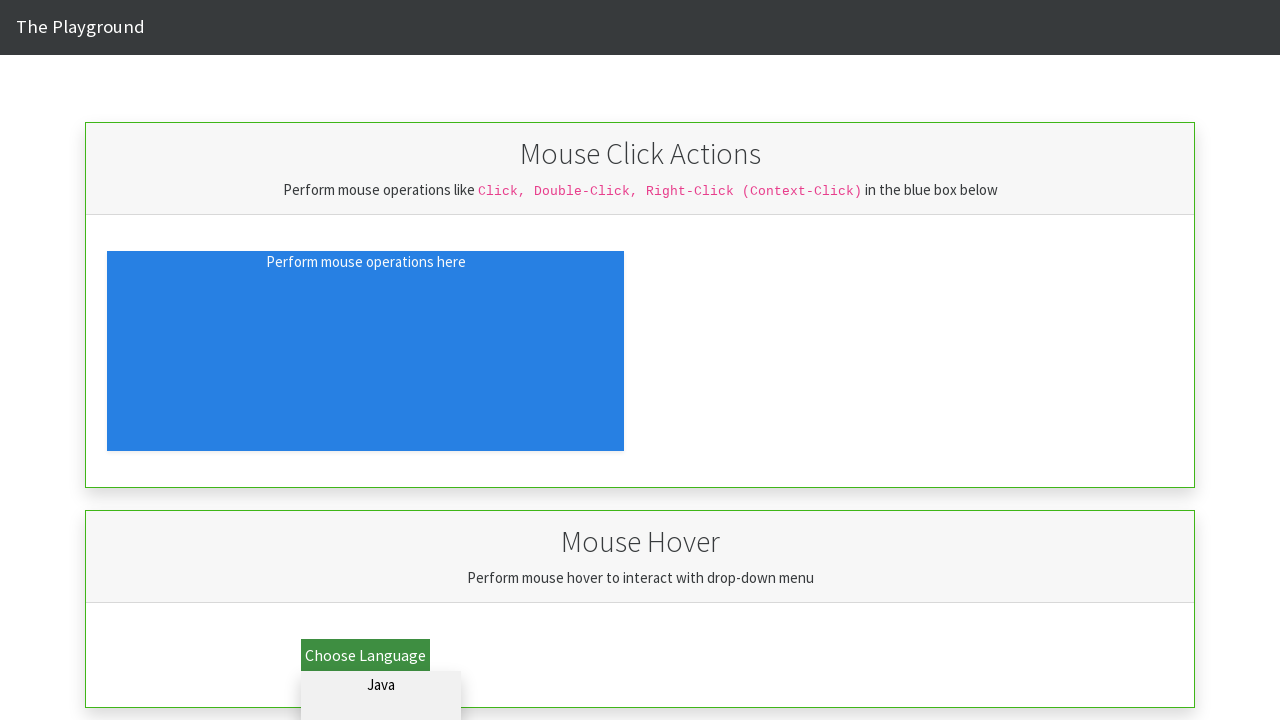

Clicked on Python option from dropdown menu at (381, 706) on xpath=//p[@id='dd_python']
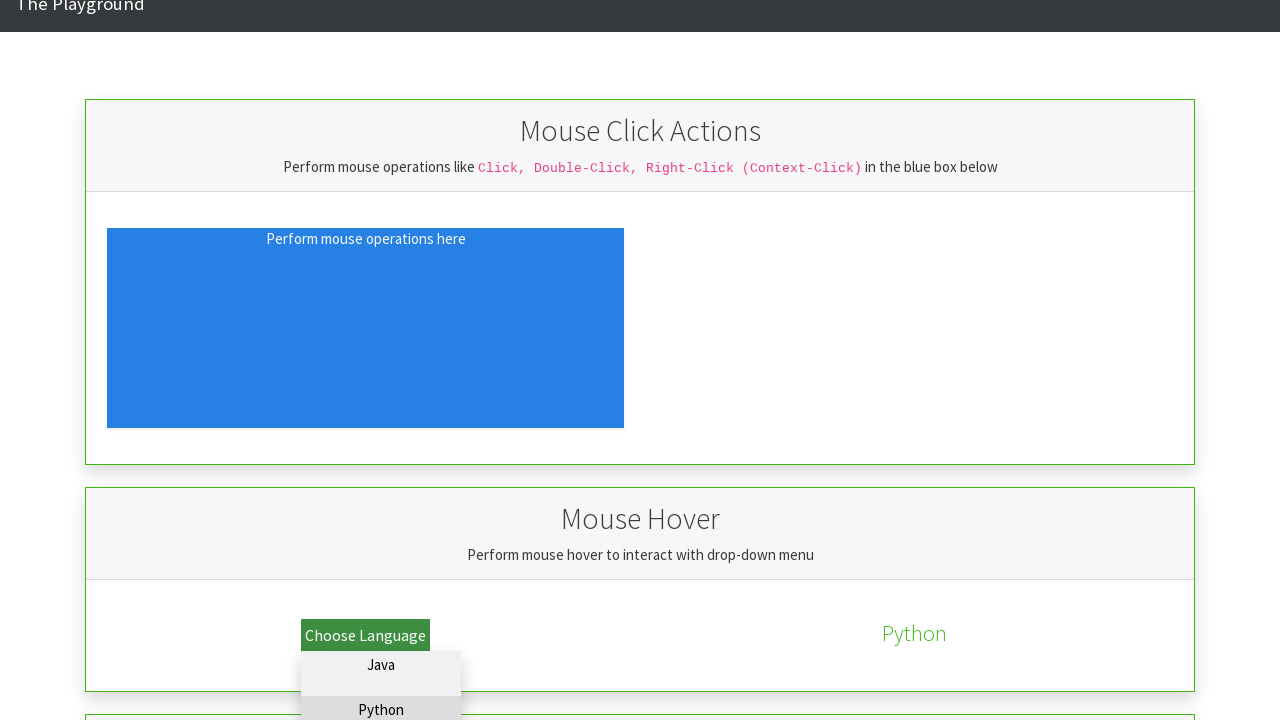

Validation element appeared confirming selection
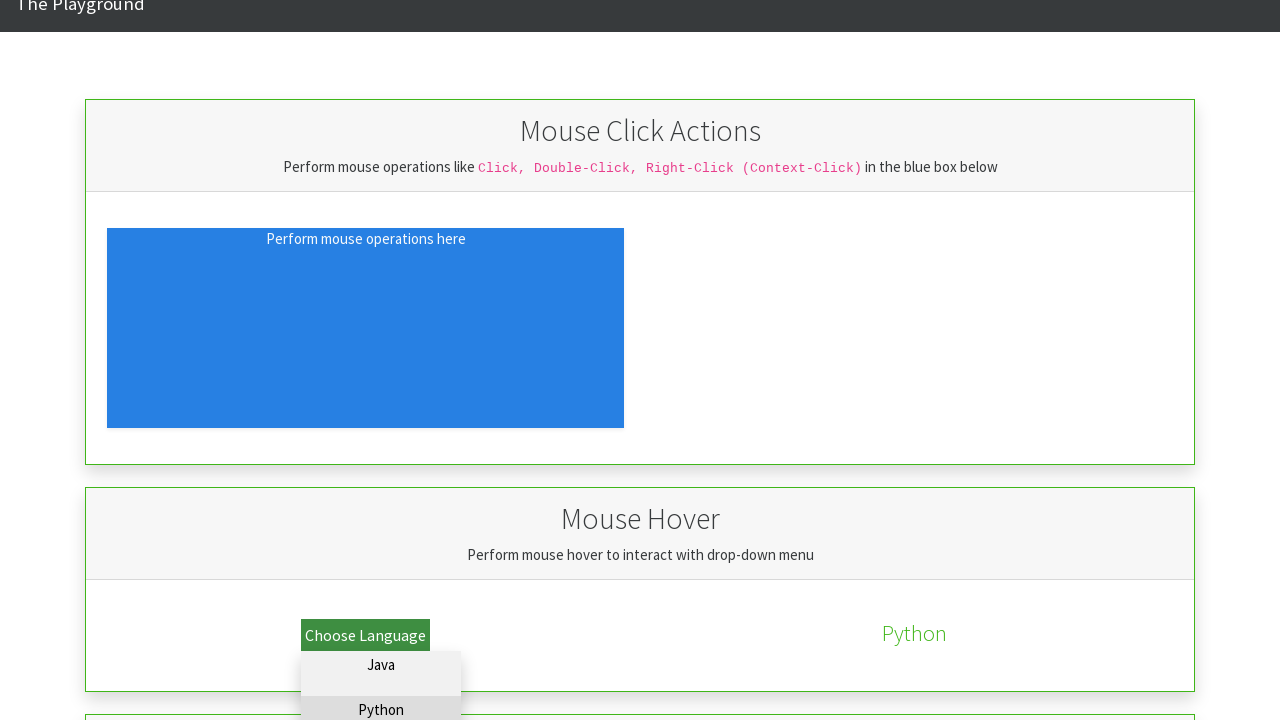

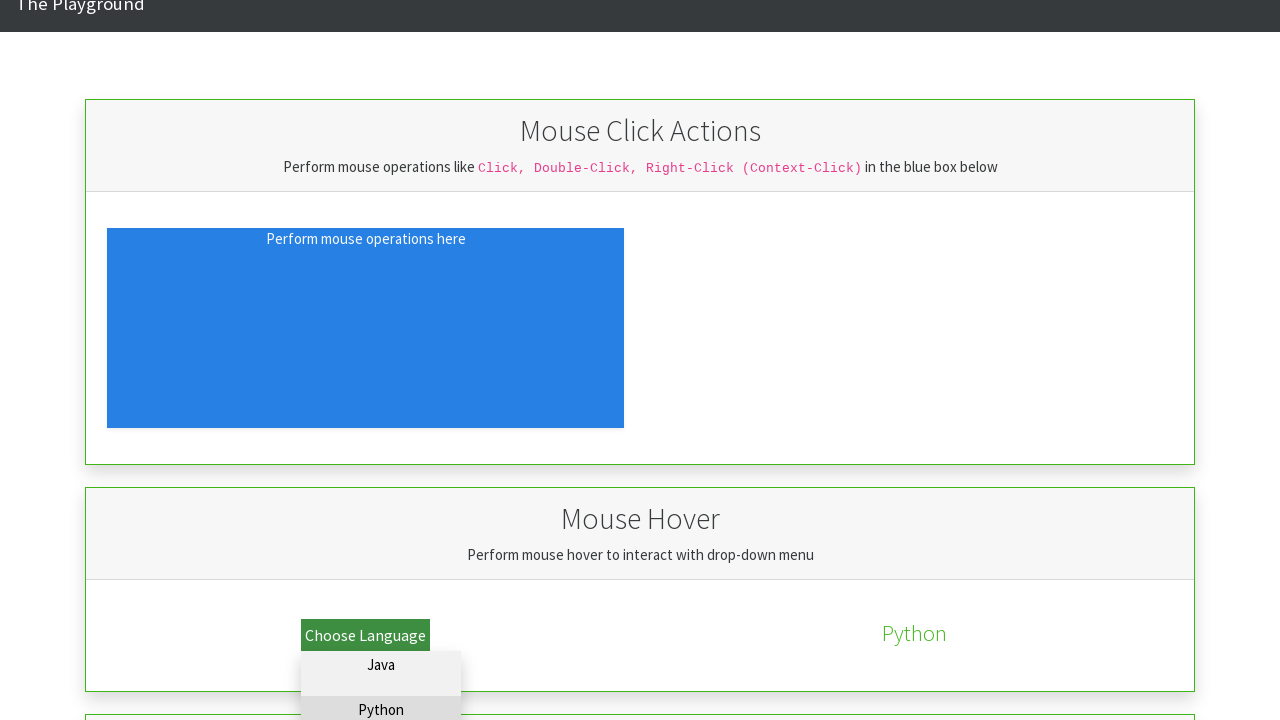